Navigates to the checkboxes page, clicks the first checkbox to select it, and verifies it becomes selected

Starting URL: https://the-internet.herokuapp.com/checkboxes

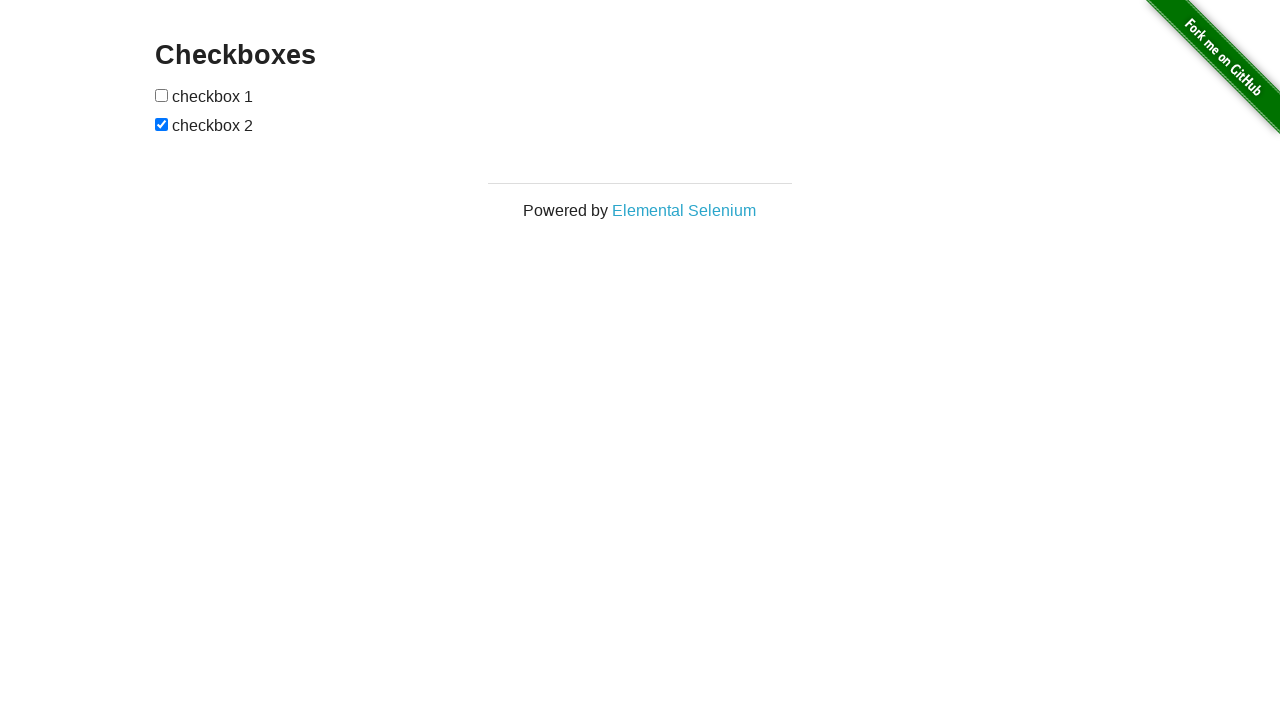

Waited for checkboxes to be visible on the page
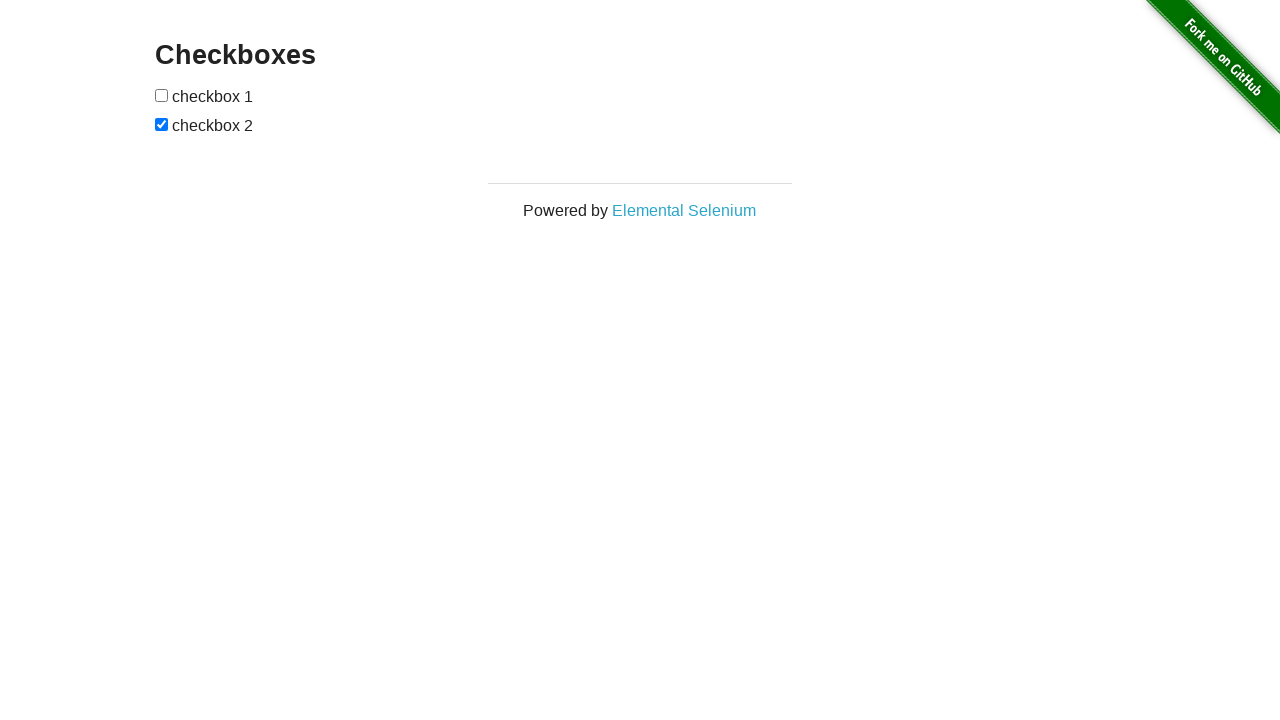

Located the first checkbox element
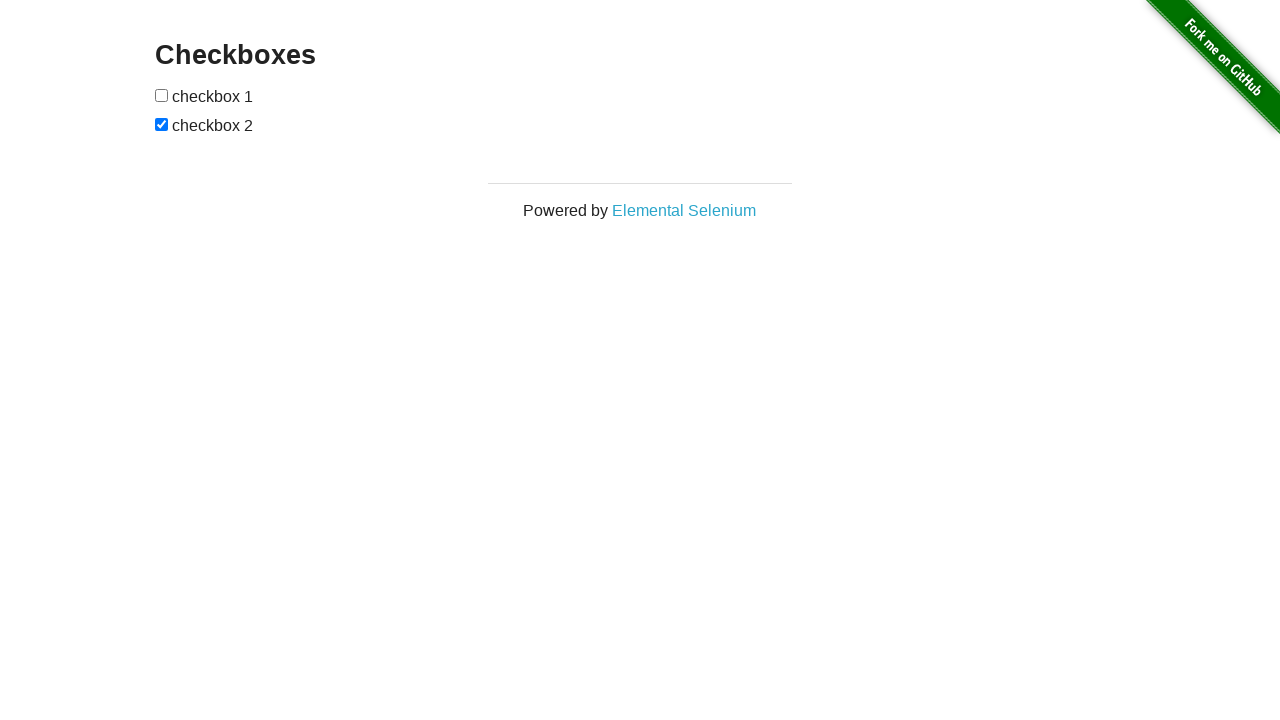

Clicked the first checkbox to select it at (162, 95) on input[type='checkbox'] >> nth=0
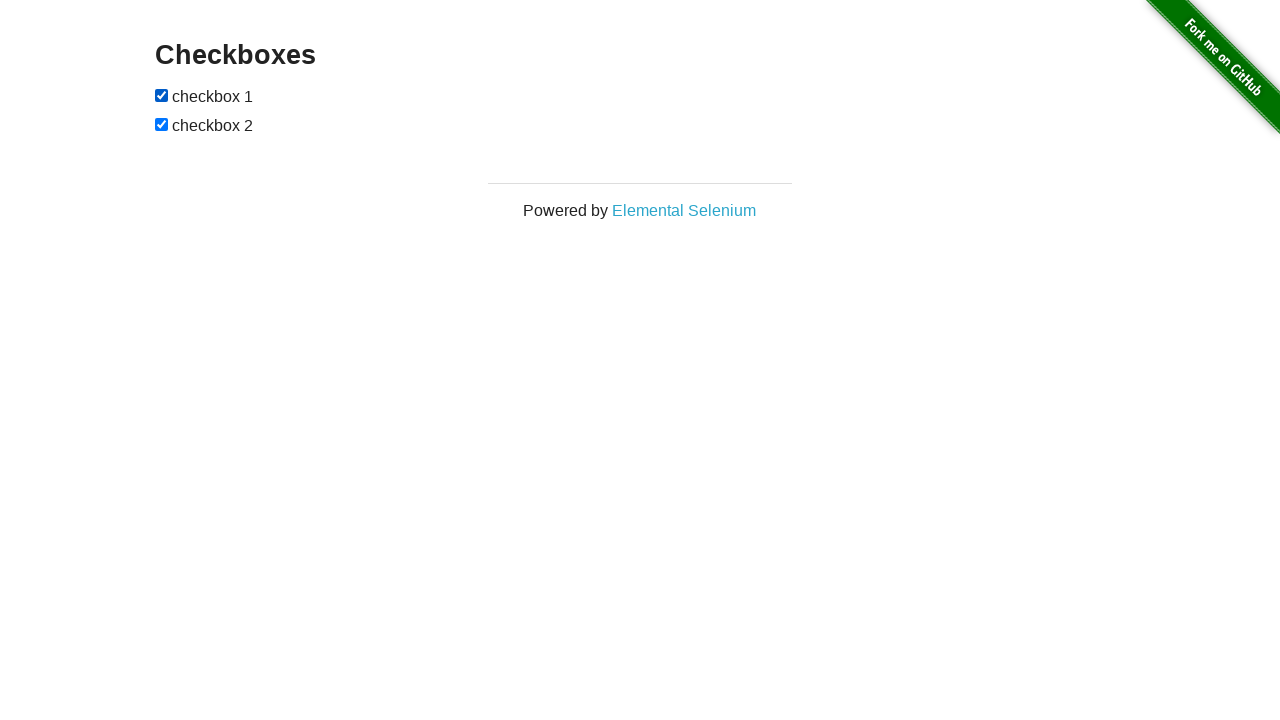

Verified that the first checkbox is now selected
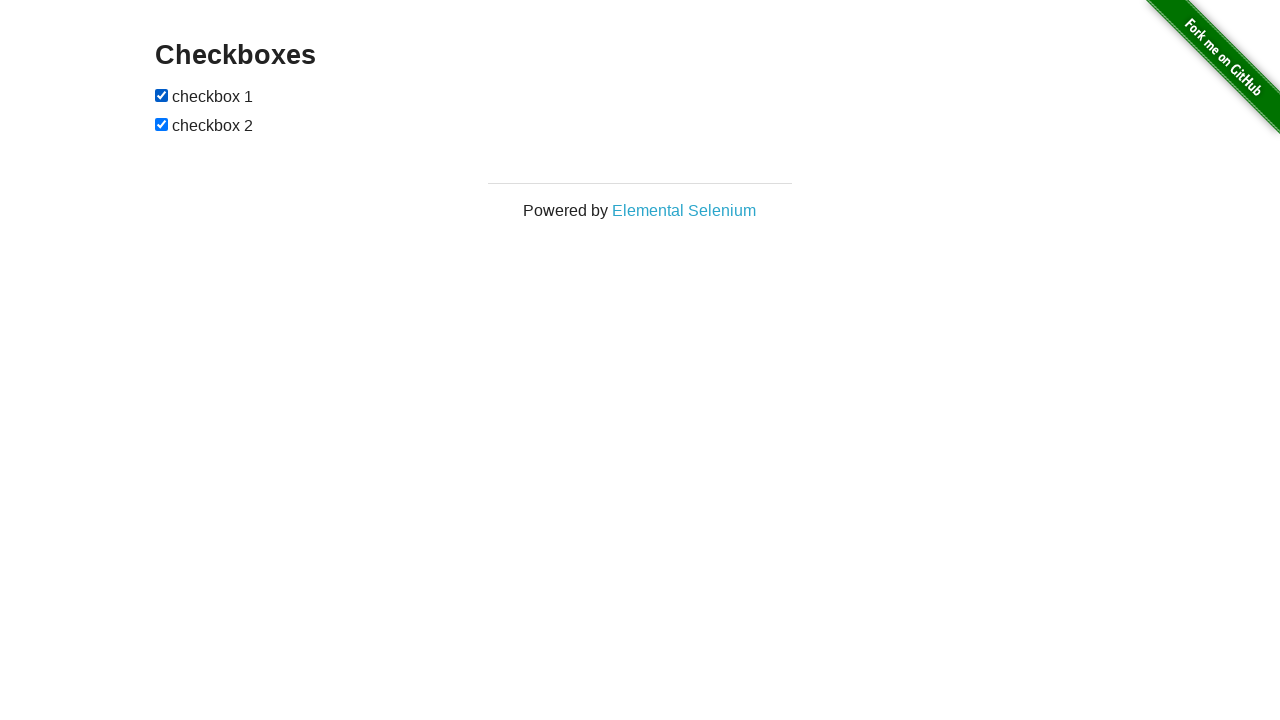

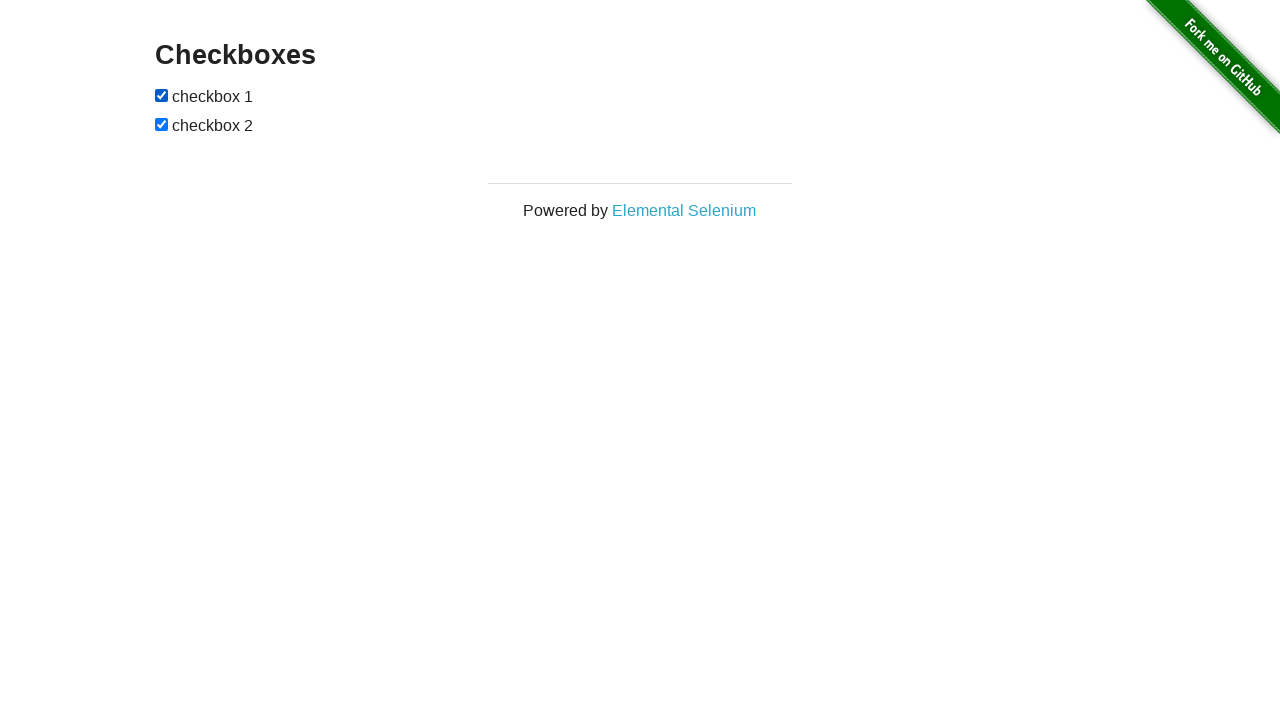